Tests button click functionality on DemoQA buttons page by clicking the "Click Me" button

Starting URL: https://demoqa.com/buttons

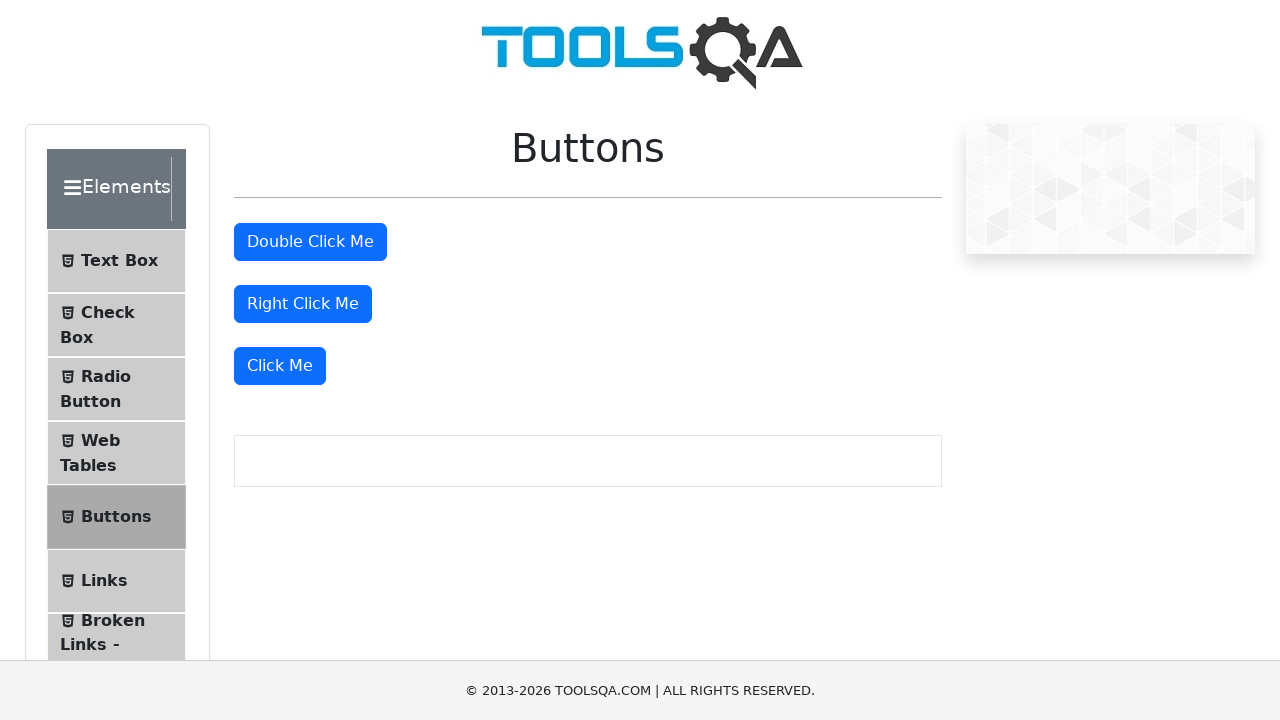

Clicked the 'Click Me' button on DemoQA buttons page at (280, 366) on xpath=//button[normalize-space()='Click Me']
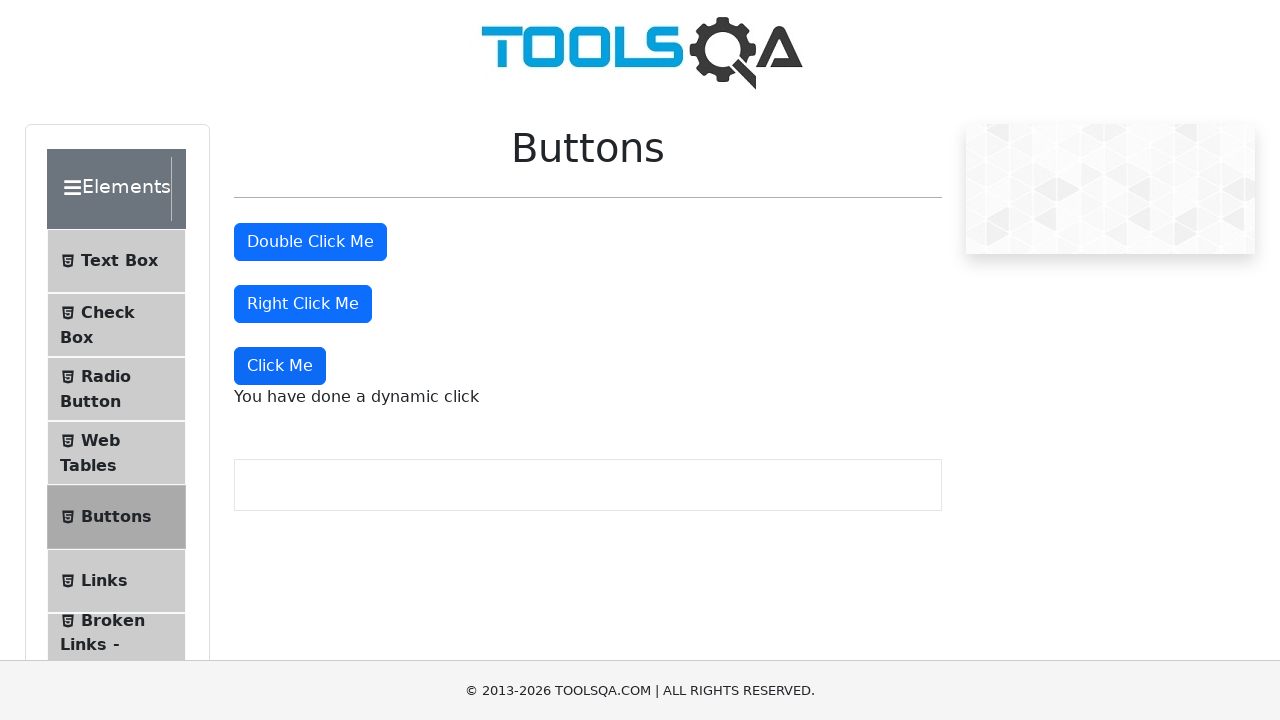

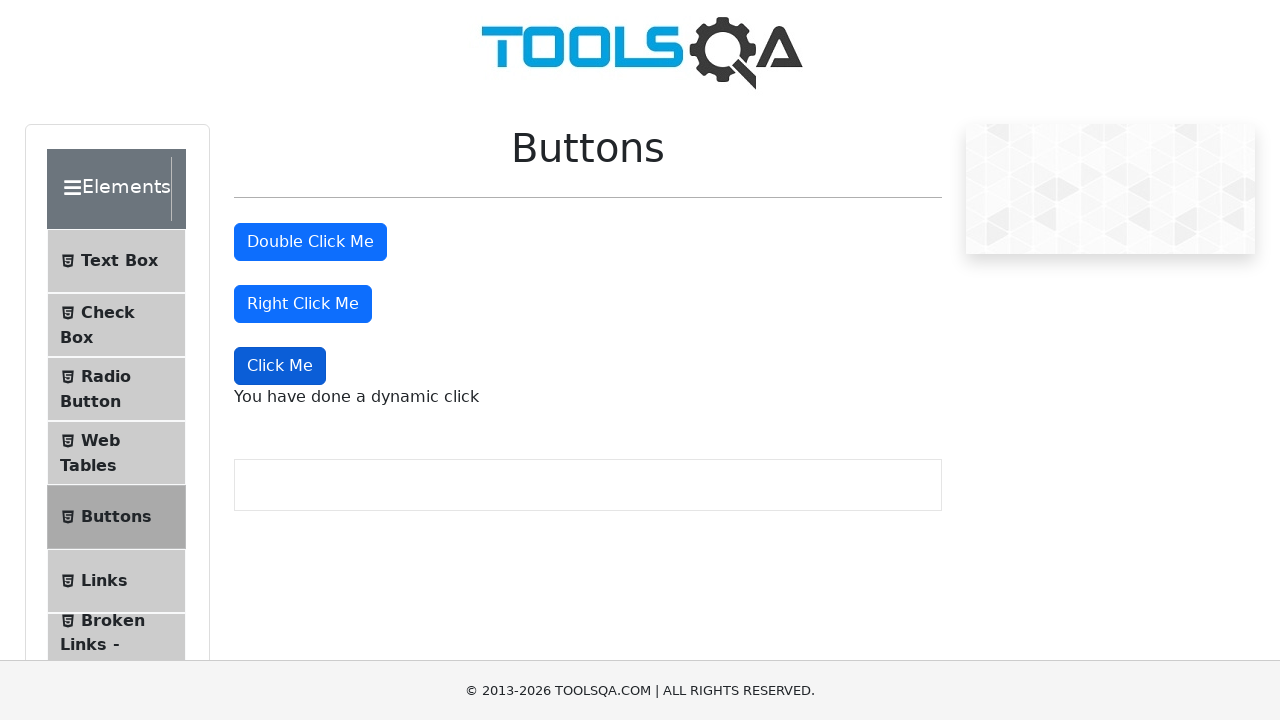